Tests explicit wait functionality by clicking a Start button and waiting for dynamic content to load, then verifying the "Hello World!" text appears.

Starting URL: https://automationfc.github.io/dynamic-loading/

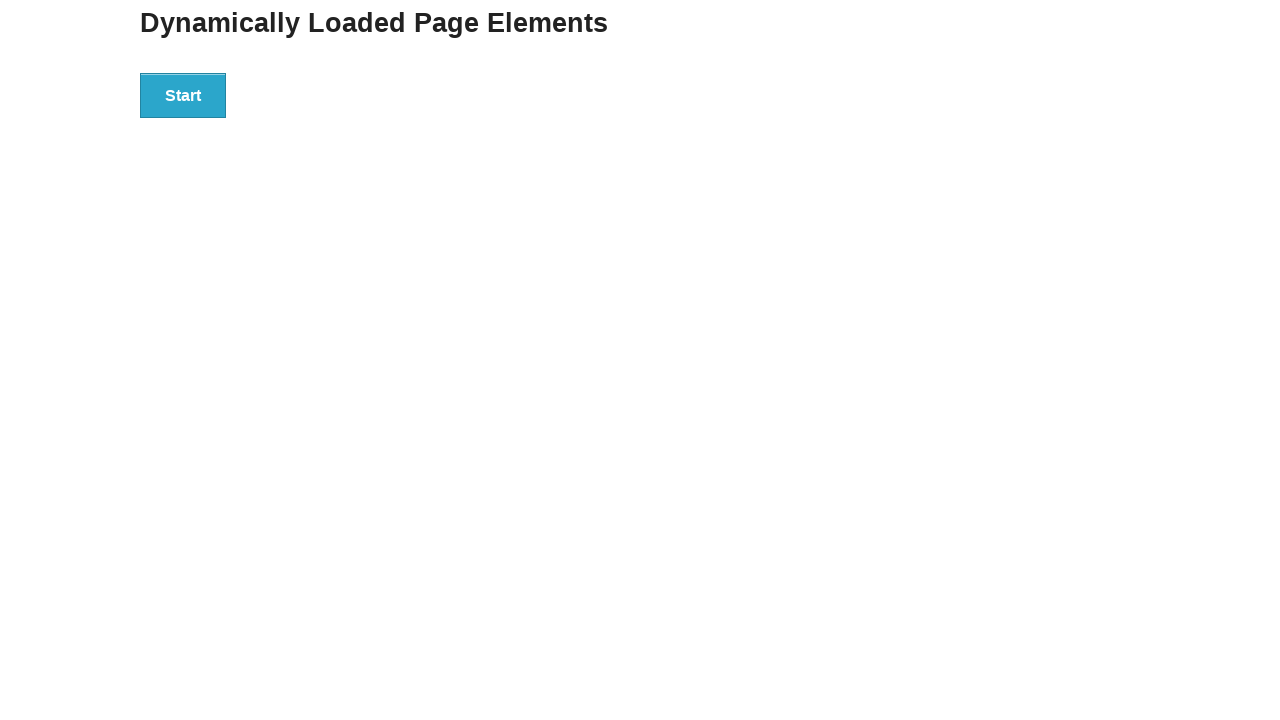

Clicked the Start button to trigger dynamic content loading at (183, 95) on xpath=//button[text()='Start']
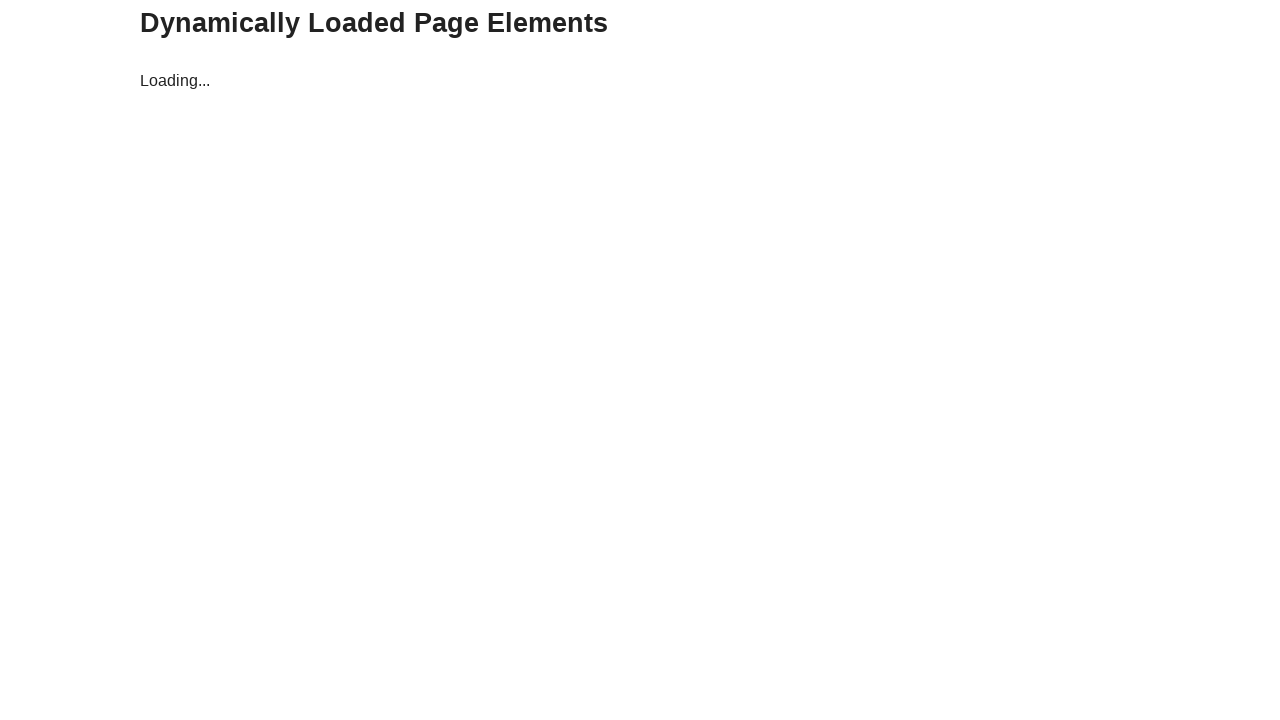

Waited for dynamic content to load and 'Hello World!' text to become visible
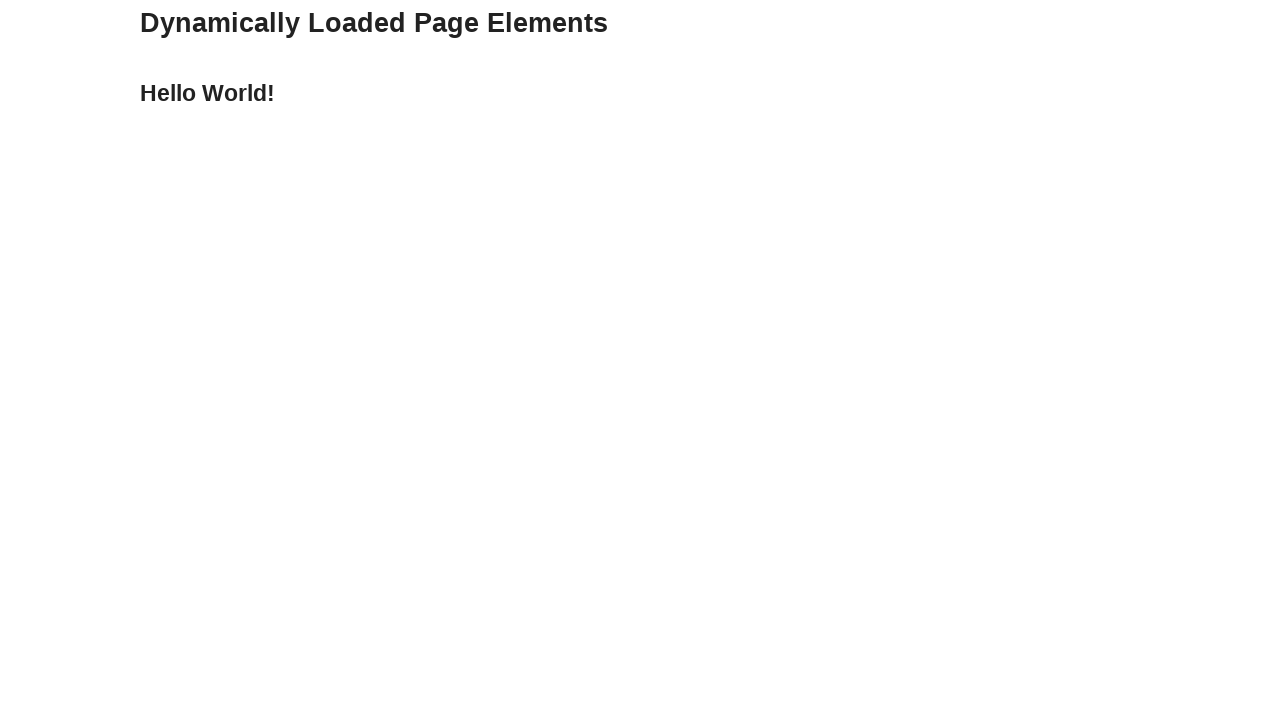

Verified that the loaded text content equals 'Hello World!'
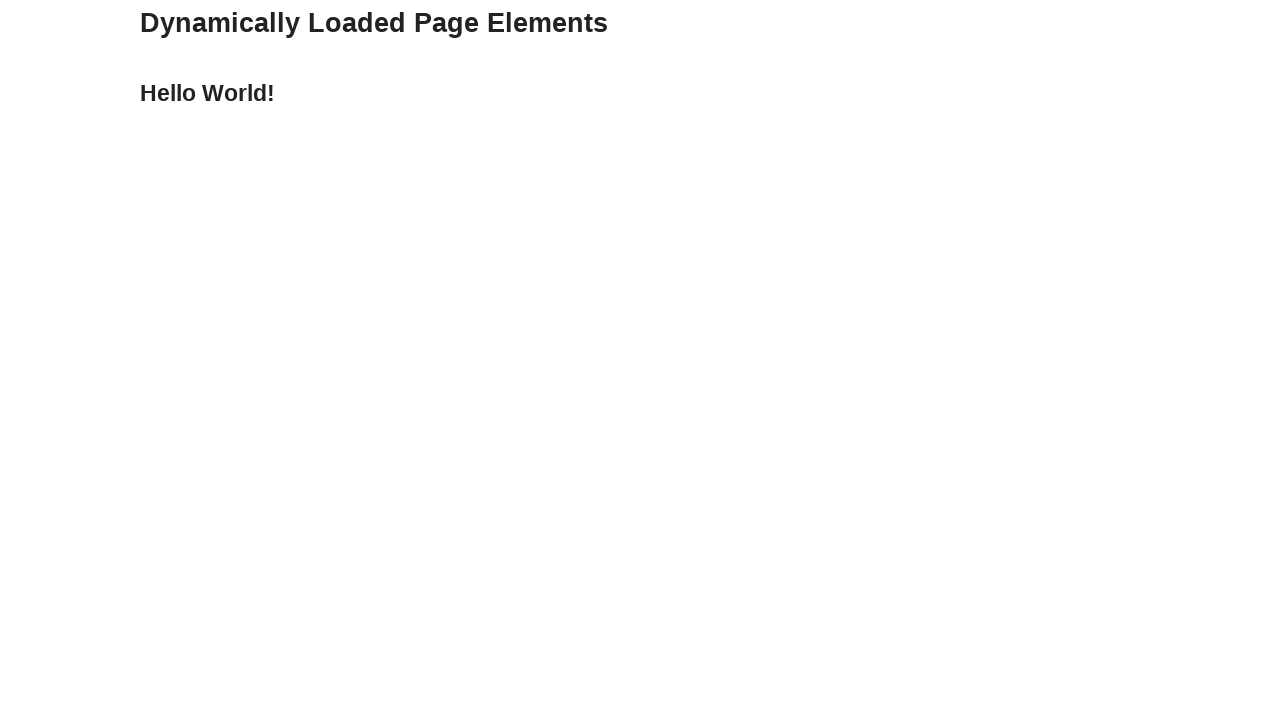

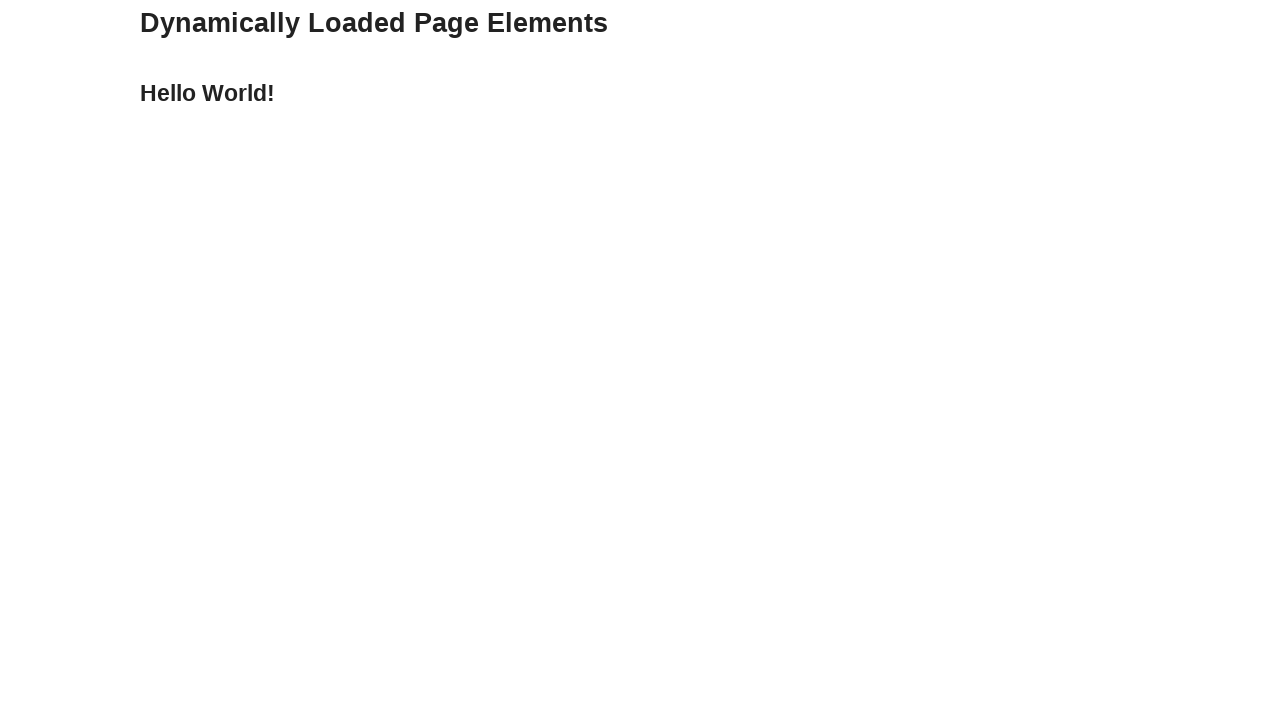